Tests link navigation by counting links in different page sections, then opens footer column links in new tabs and switches between them to verify they load properly

Starting URL: https://rahulshettyacademy.com/AutomationPractice/

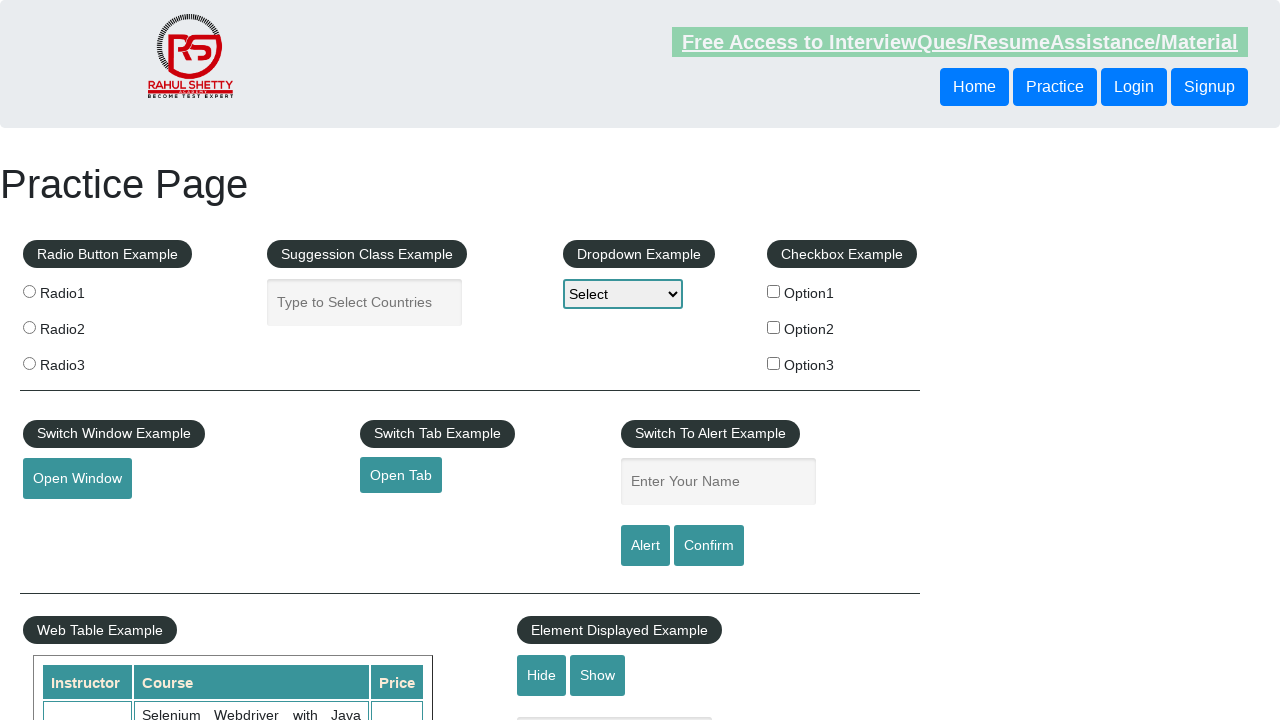

Counted total links on page: 27
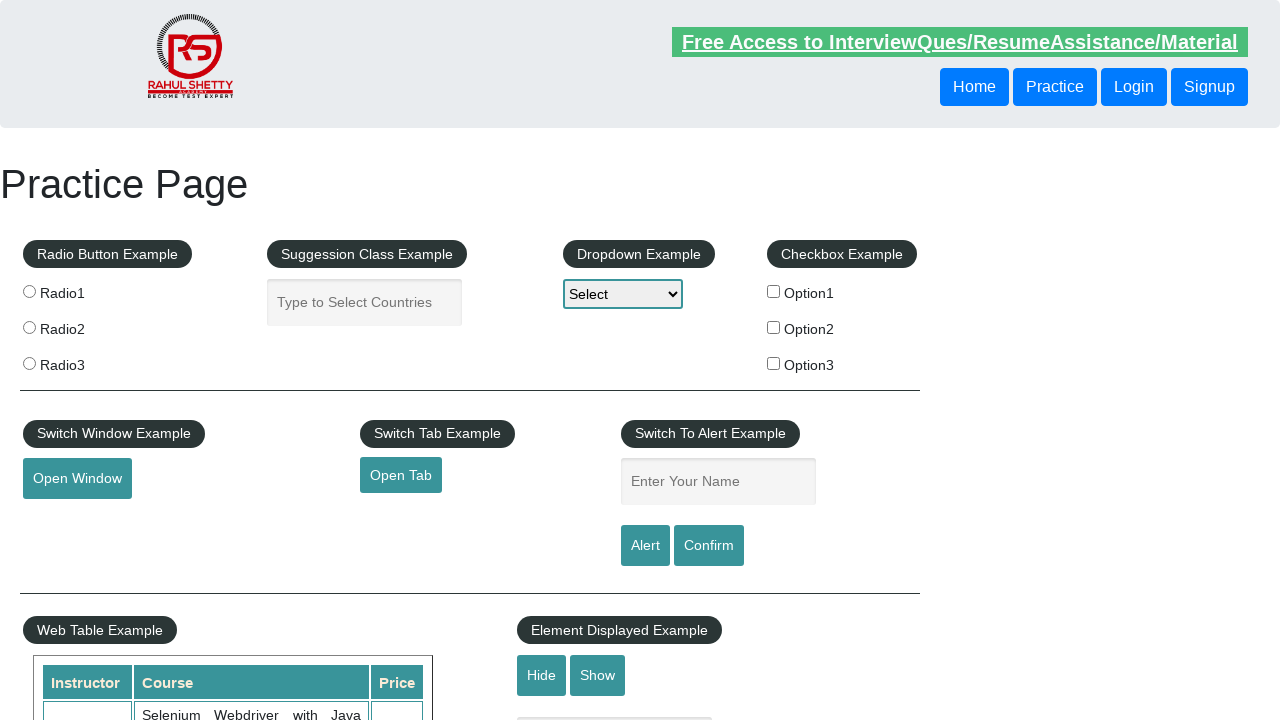

Located footer section (#gf-BIG)
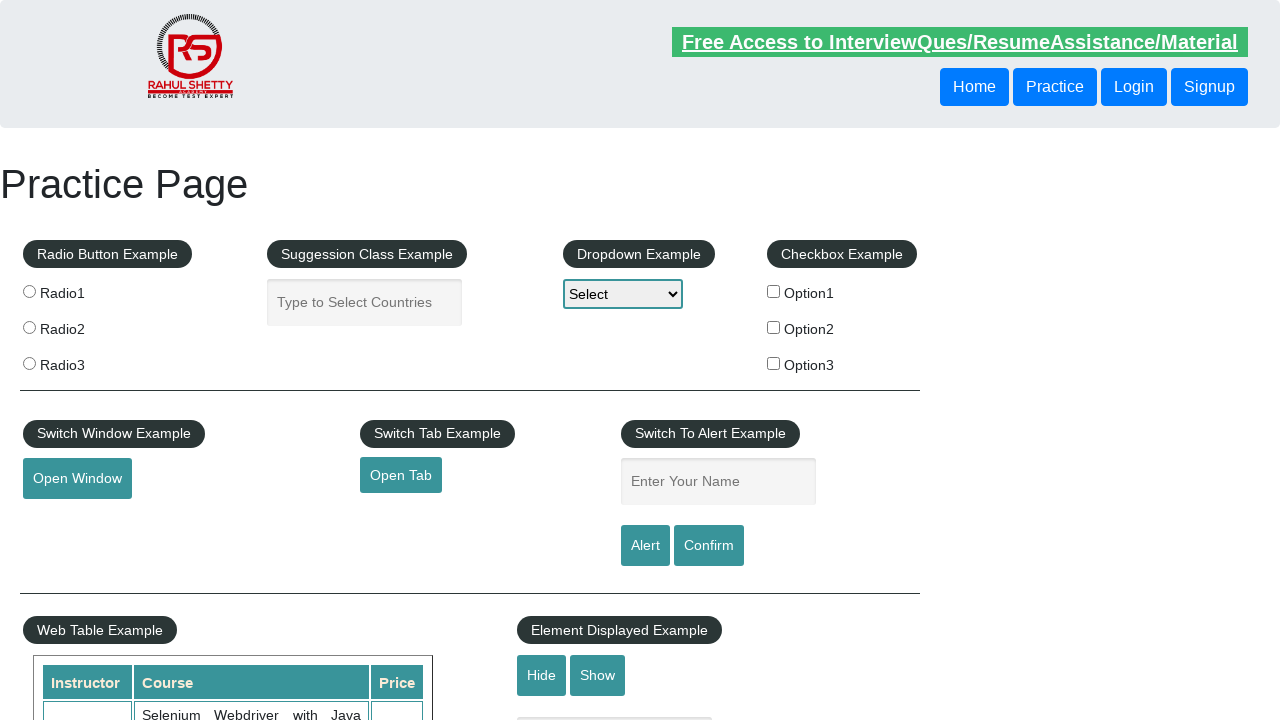

Counted links in footer section: 20
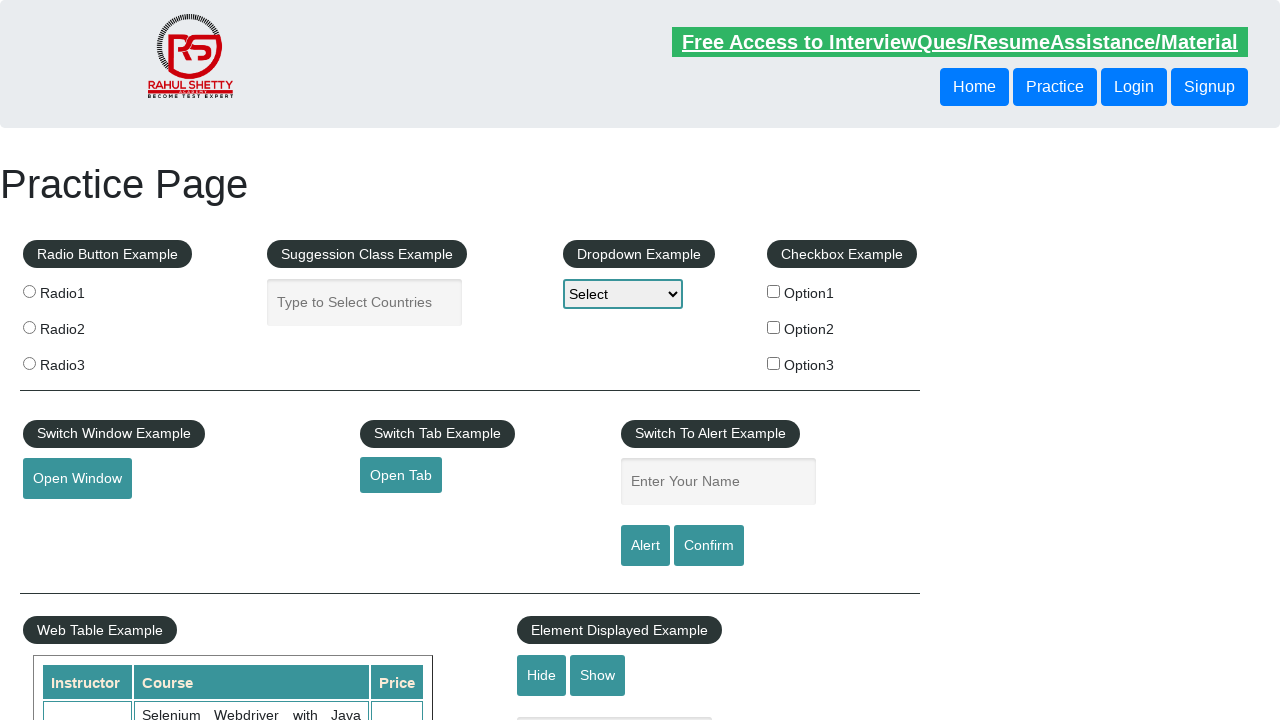

Located first column of footer
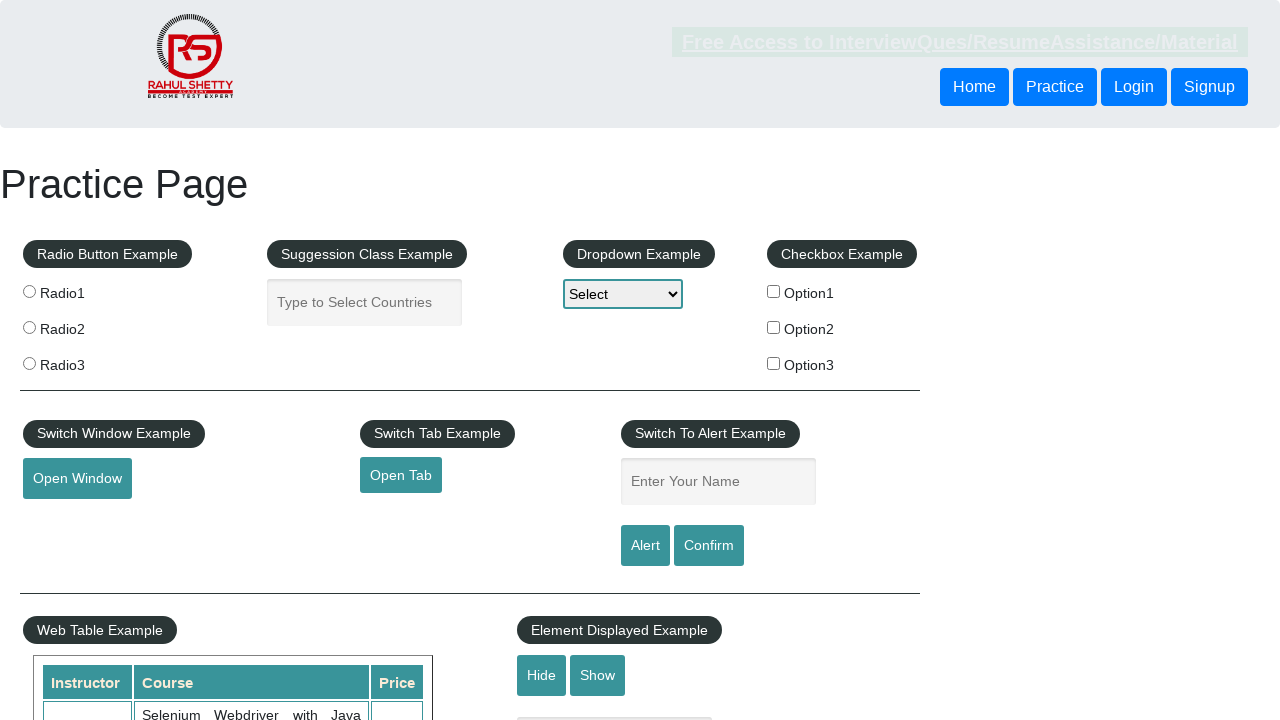

Counted links in first column: 5
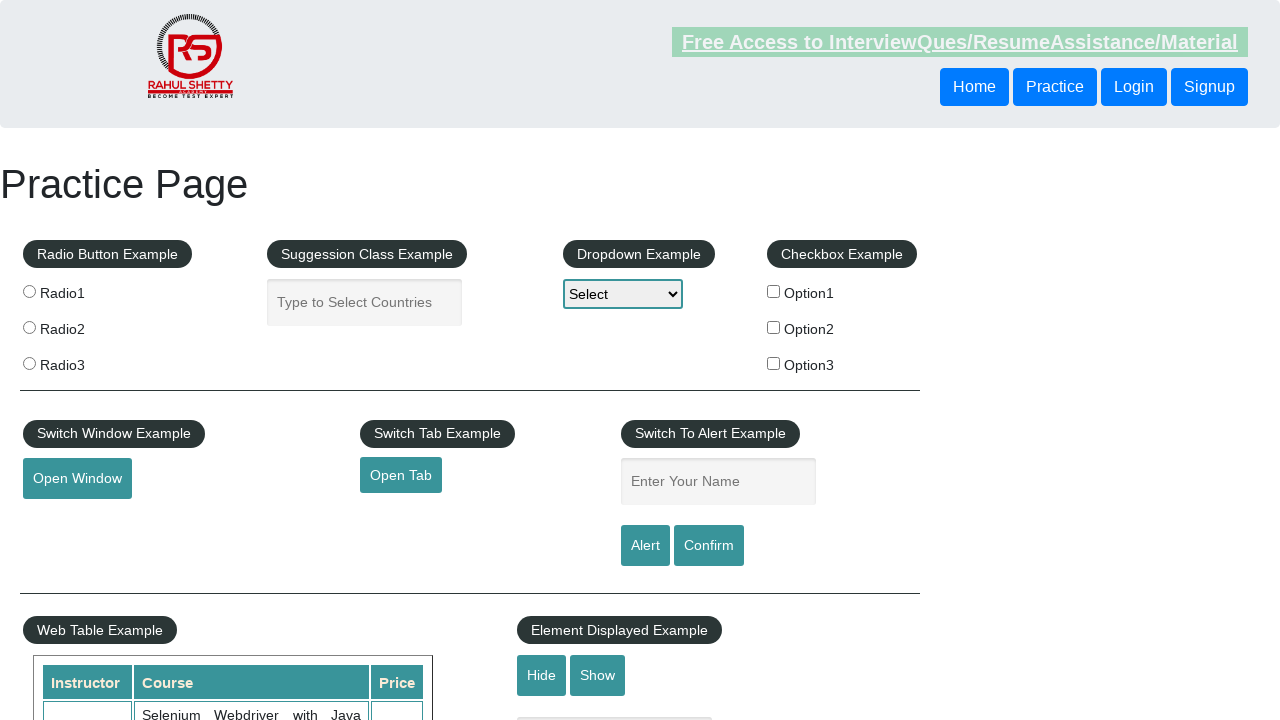

Opened column link 1 in new tab using Ctrl+Click at (68, 520) on #gf-BIG >> xpath=//table/tbody/tr/td[1]/ul >> a >> nth=1
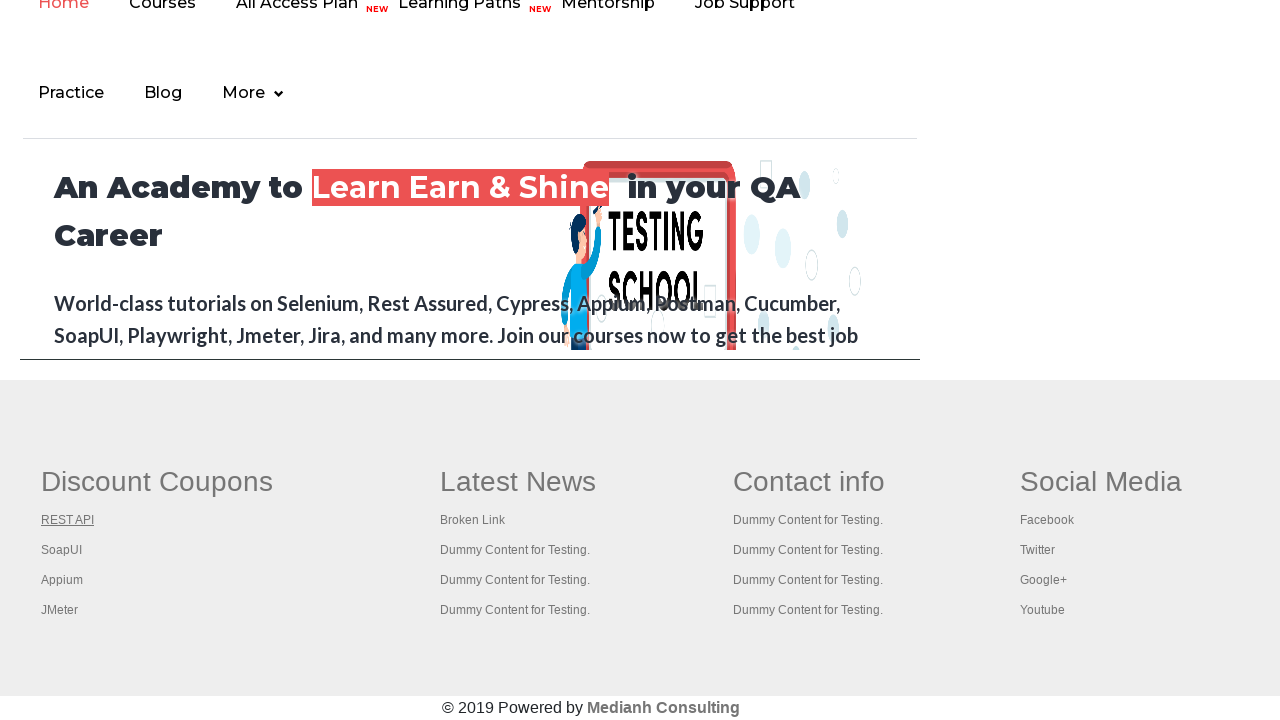

Page 1 title: REST API Tutorial
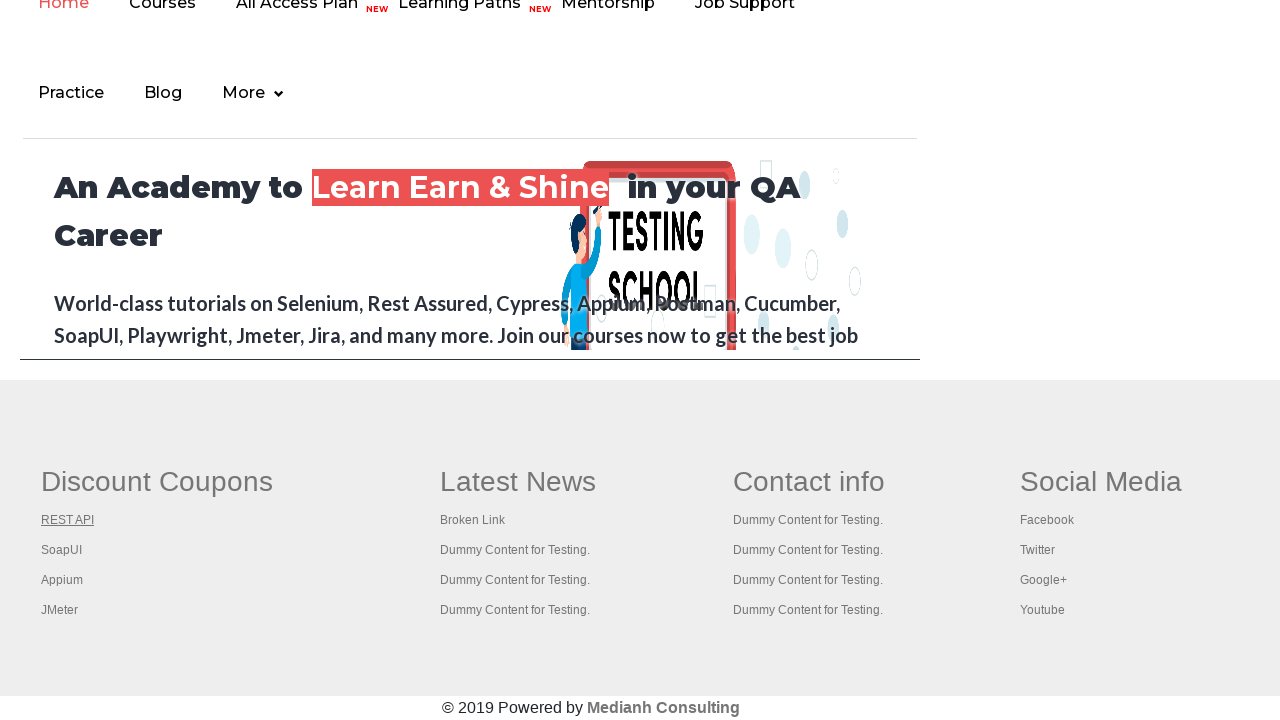

Opened column link 2 in new tab using Ctrl+Click at (62, 550) on #gf-BIG >> xpath=//table/tbody/tr/td[1]/ul >> a >> nth=2
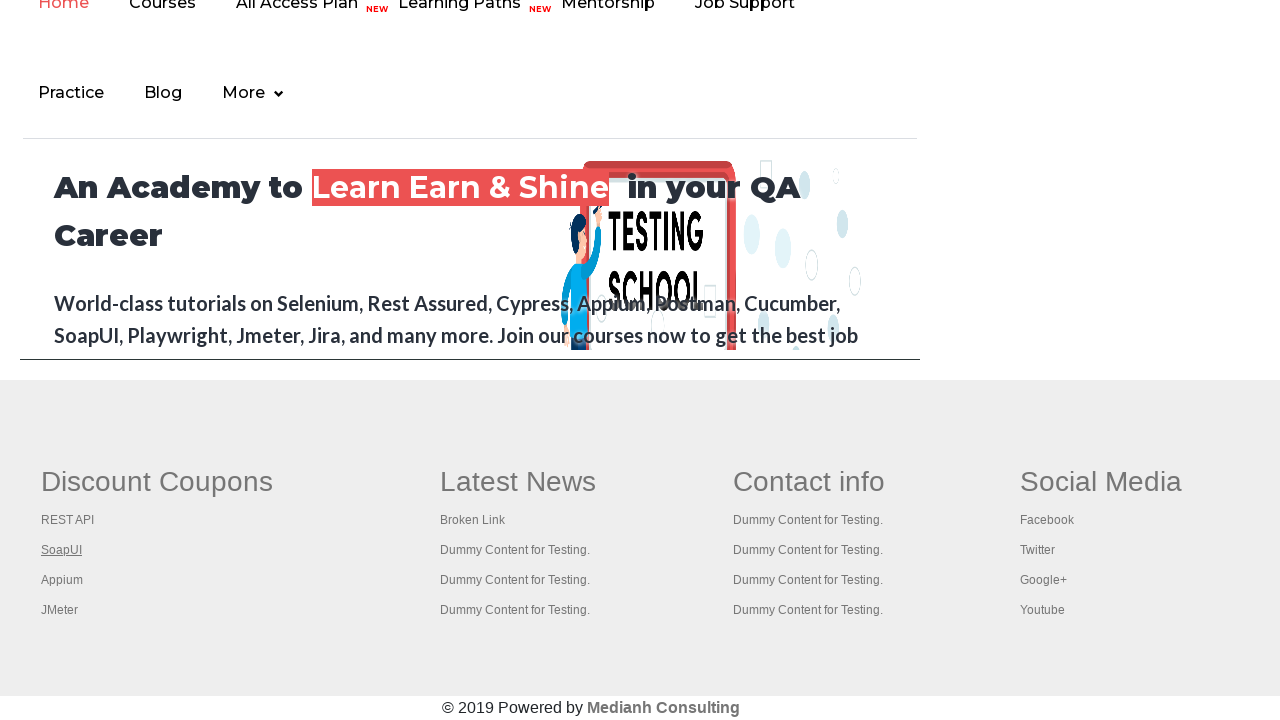

Page 2 title: The World’s Most Popular API Testing Tool | SoapUI
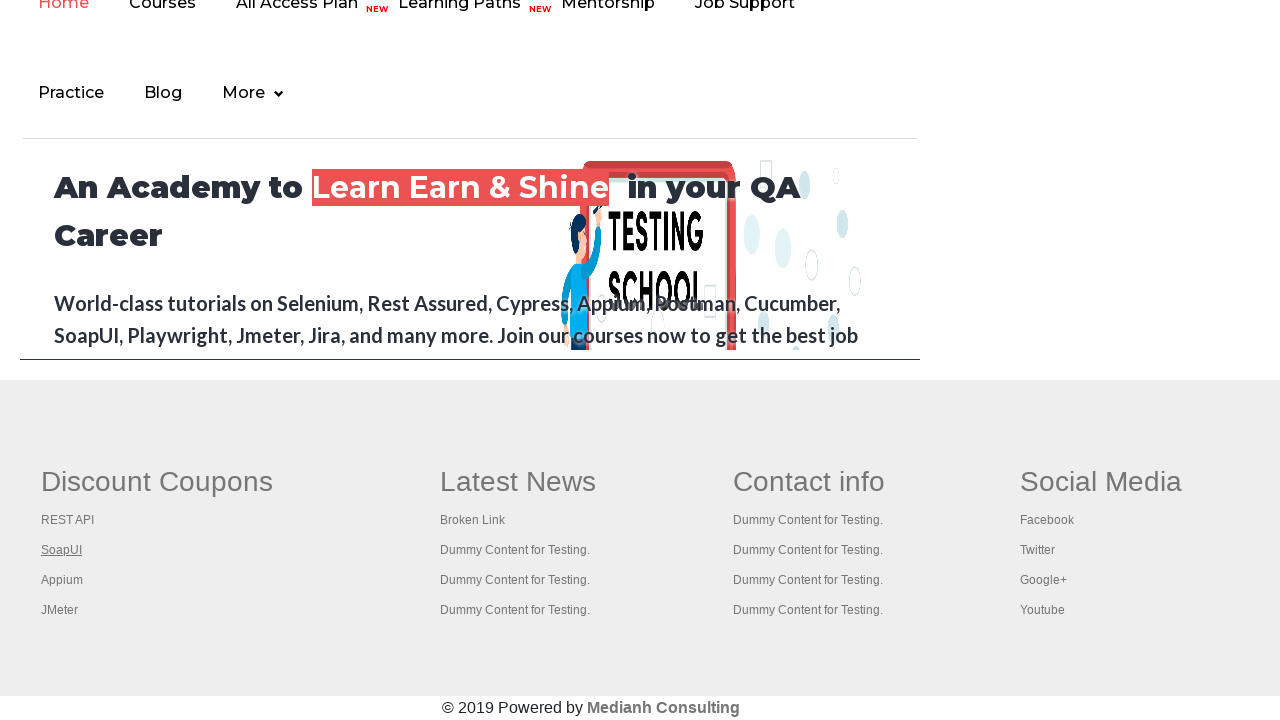

Opened column link 3 in new tab using Ctrl+Click at (62, 580) on #gf-BIG >> xpath=//table/tbody/tr/td[1]/ul >> a >> nth=3
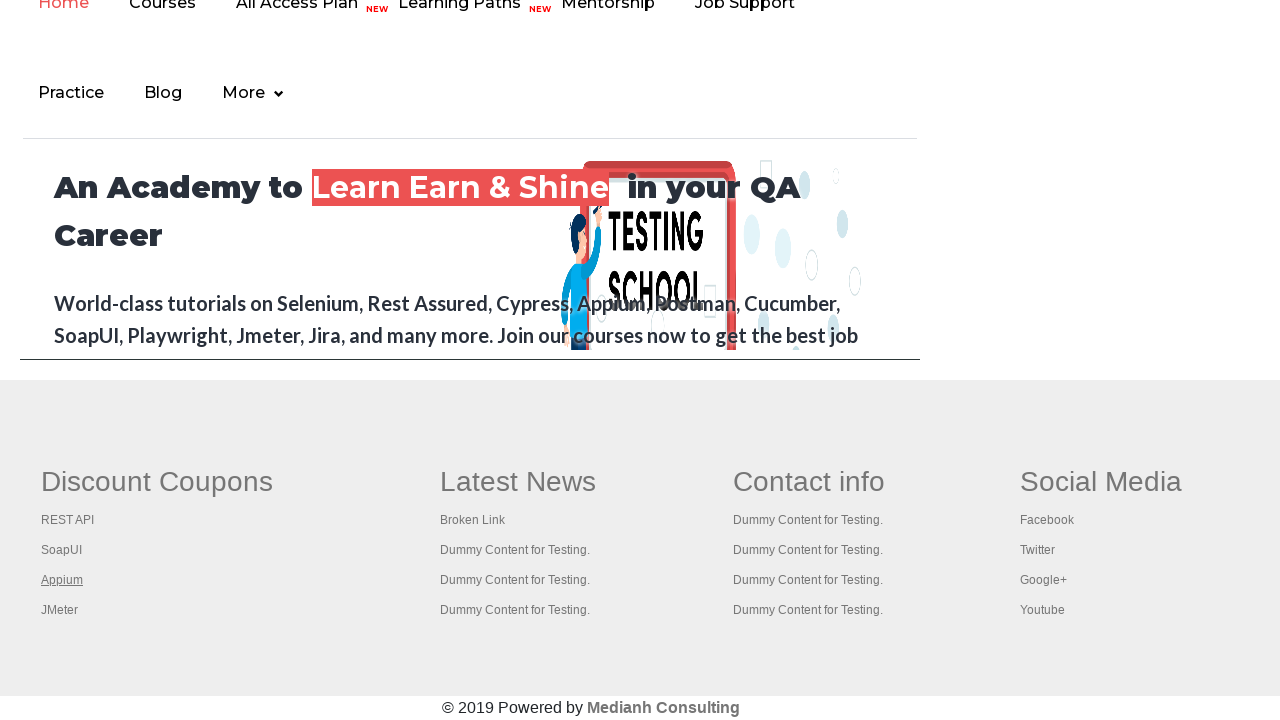

Page 3 title: Appium tutorial for Mobile Apps testing | RahulShetty Academy | Rahul
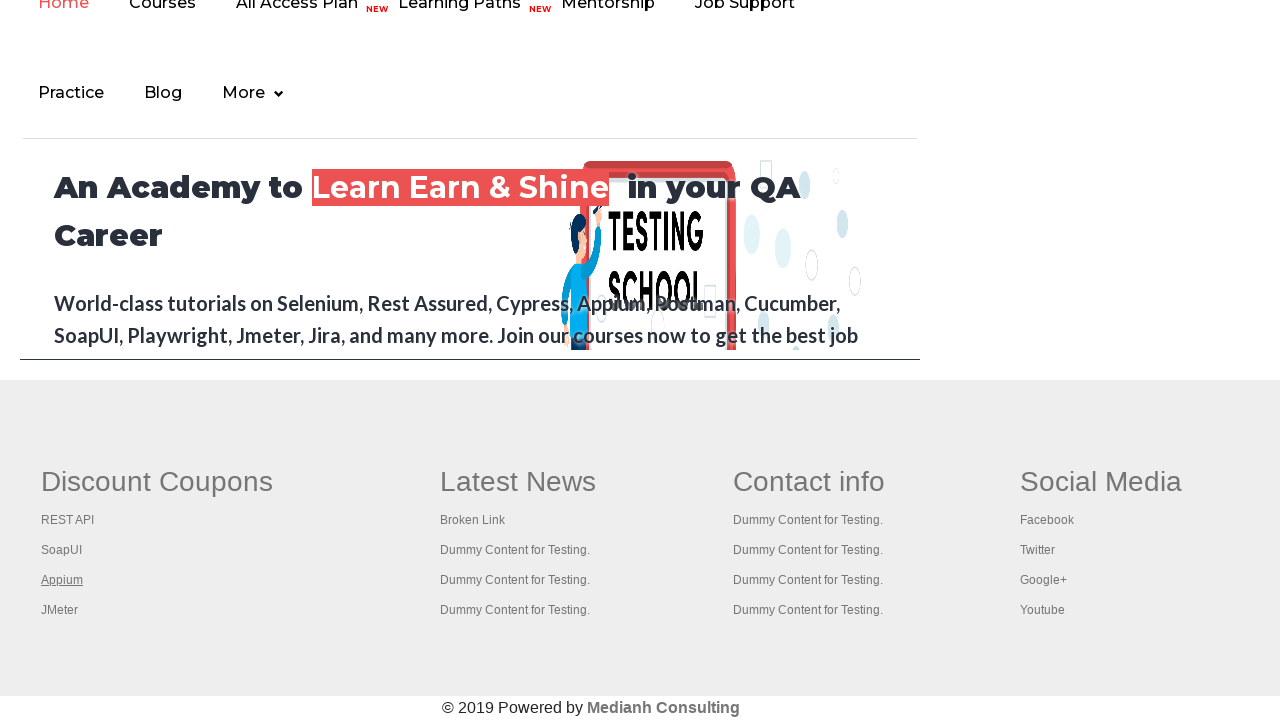

Opened column link 4 in new tab using Ctrl+Click at (60, 610) on #gf-BIG >> xpath=//table/tbody/tr/td[1]/ul >> a >> nth=4
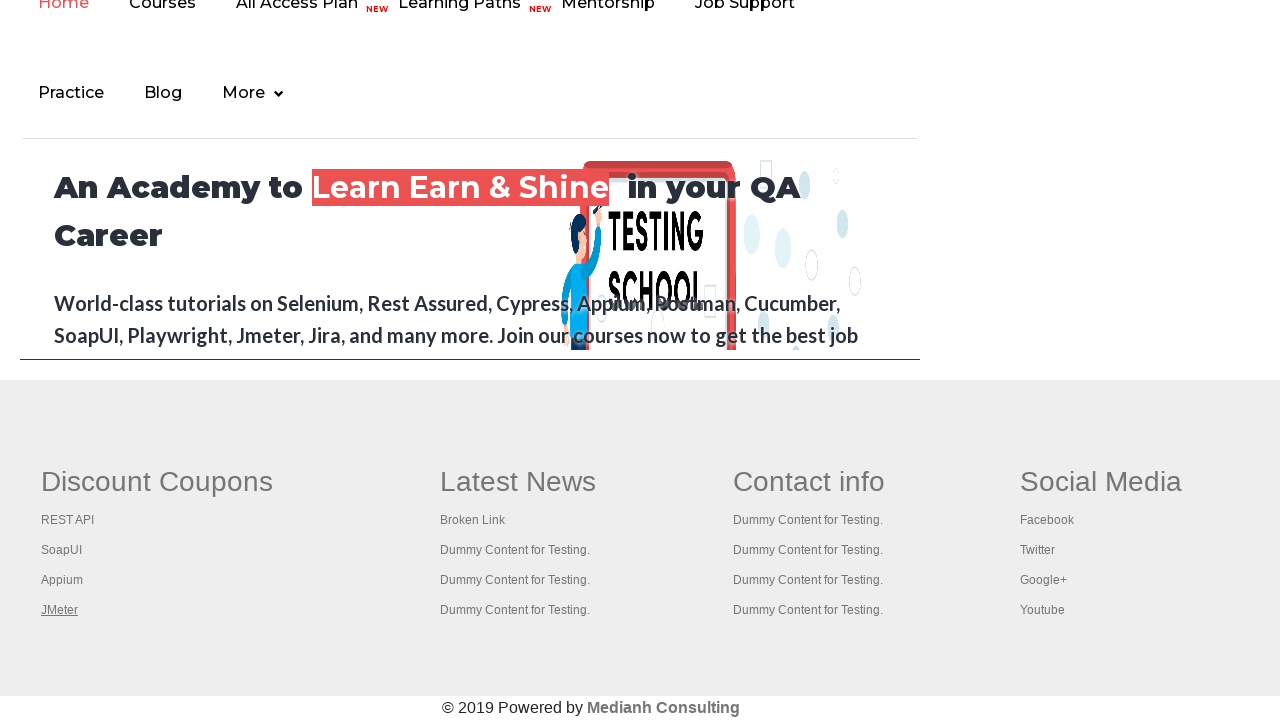

Page 4 title: Apache JMeter - Apache JMeter™
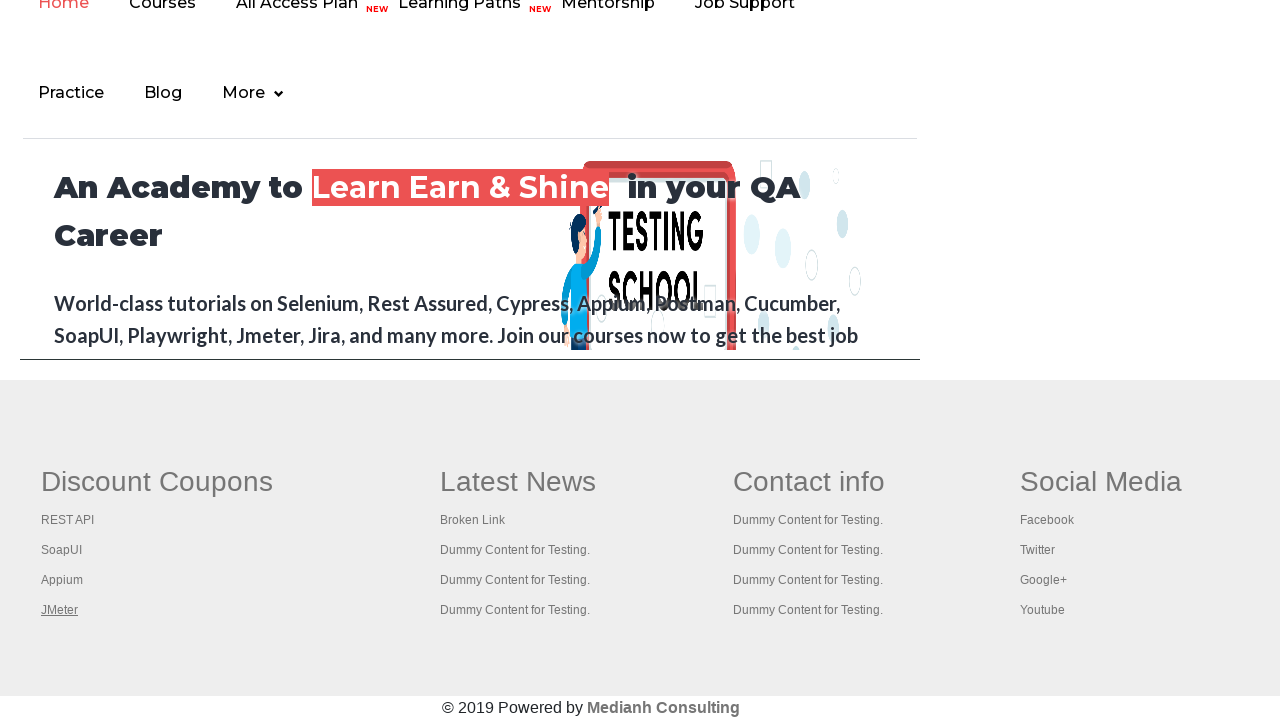

Switched to page and verified title: Practice Page
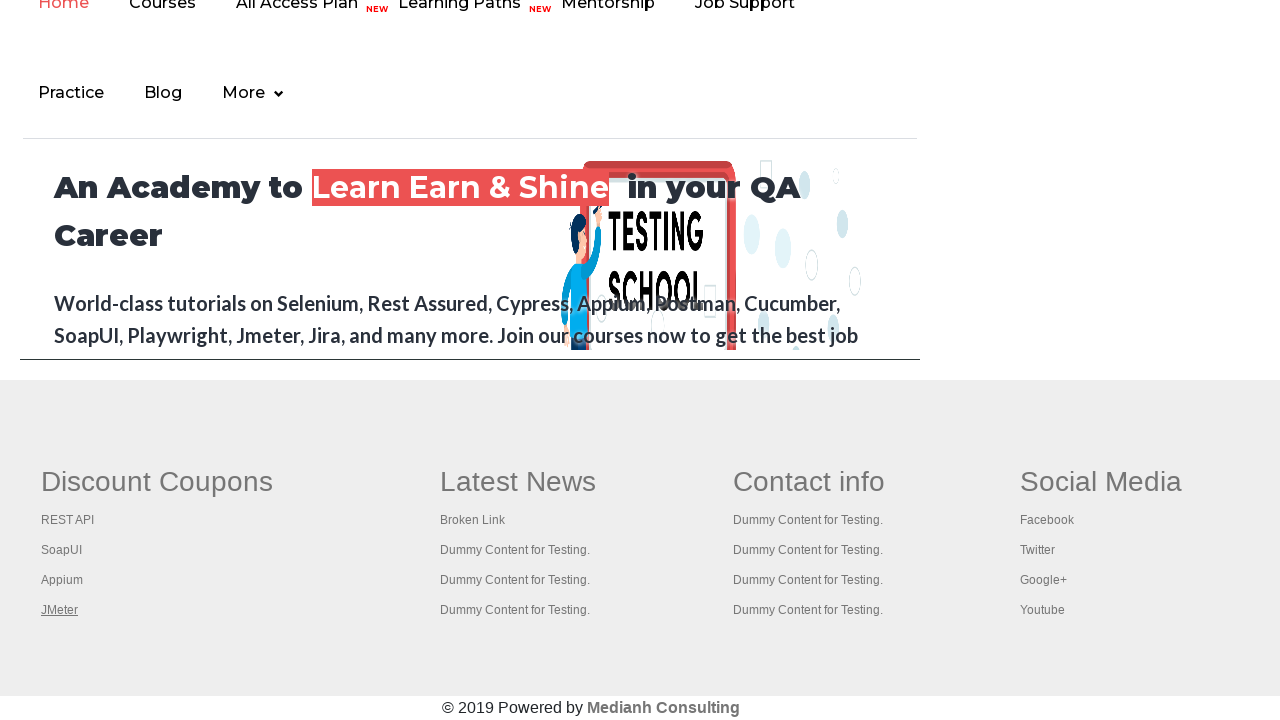

Switched to page and verified title: REST API Tutorial
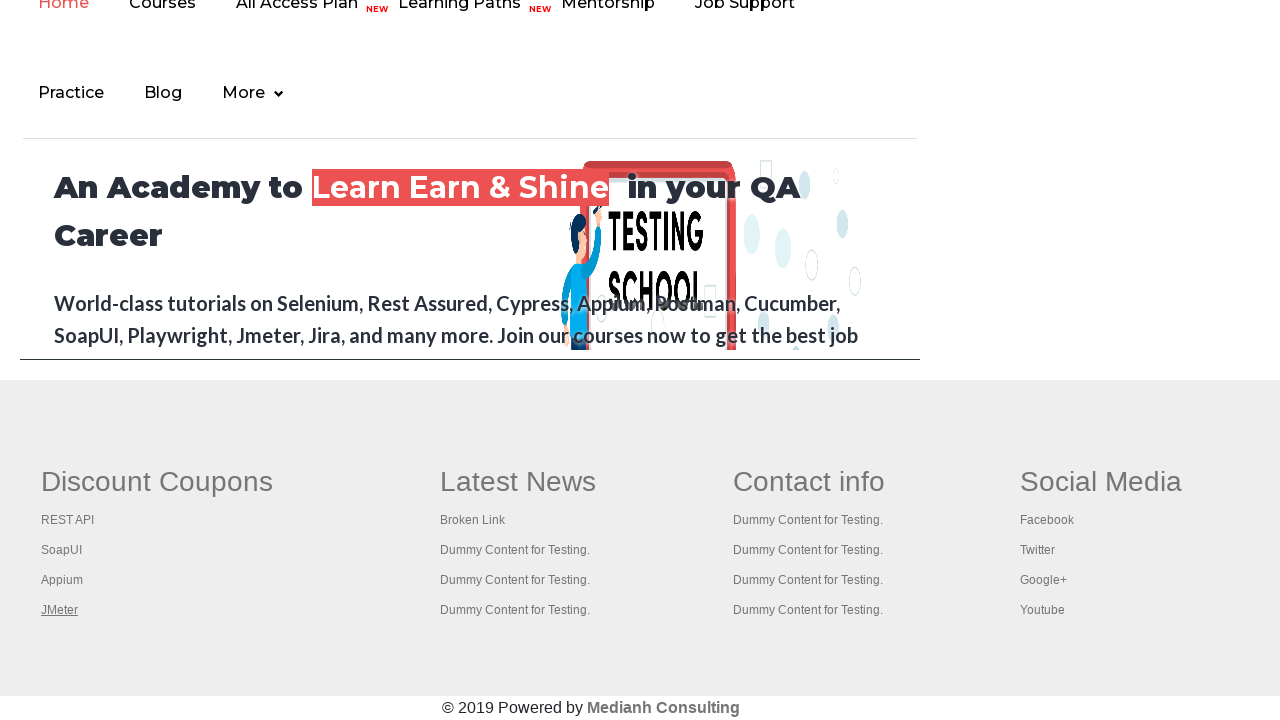

Switched to page and verified title: The World’s Most Popular API Testing Tool | SoapUI
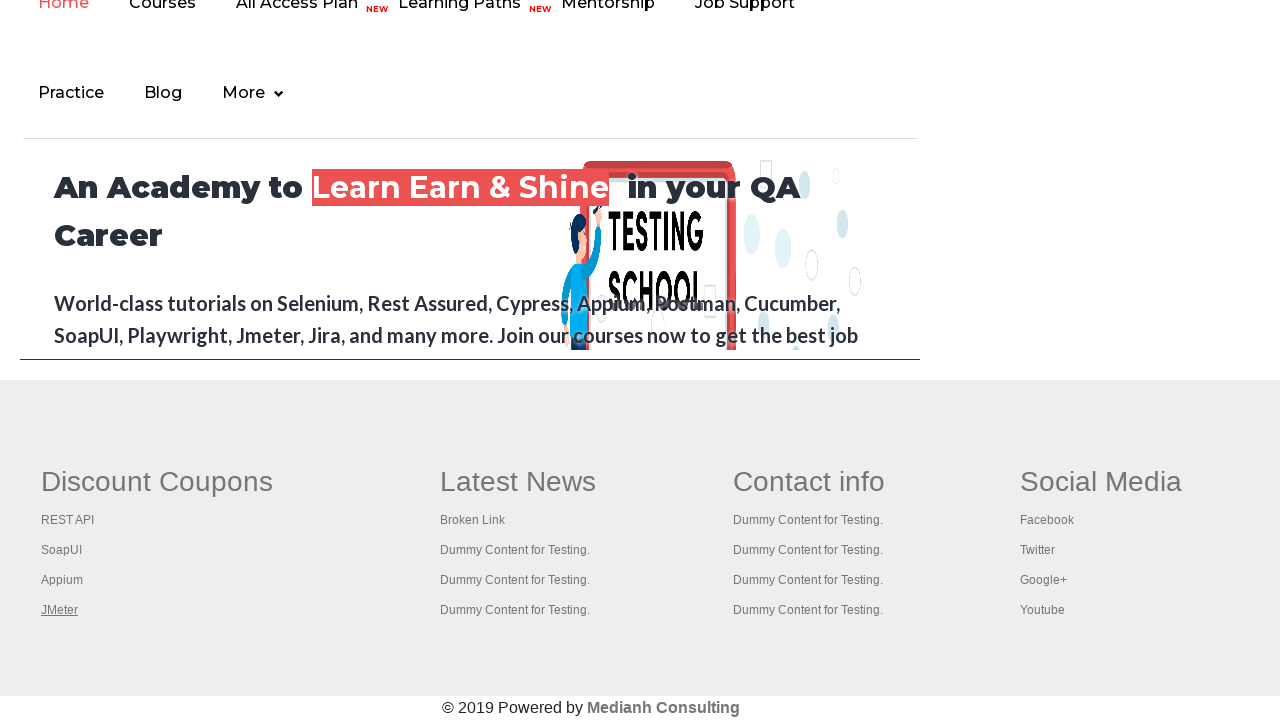

Switched to page and verified title: Appium tutorial for Mobile Apps testing | RahulShetty Academy | Rahul
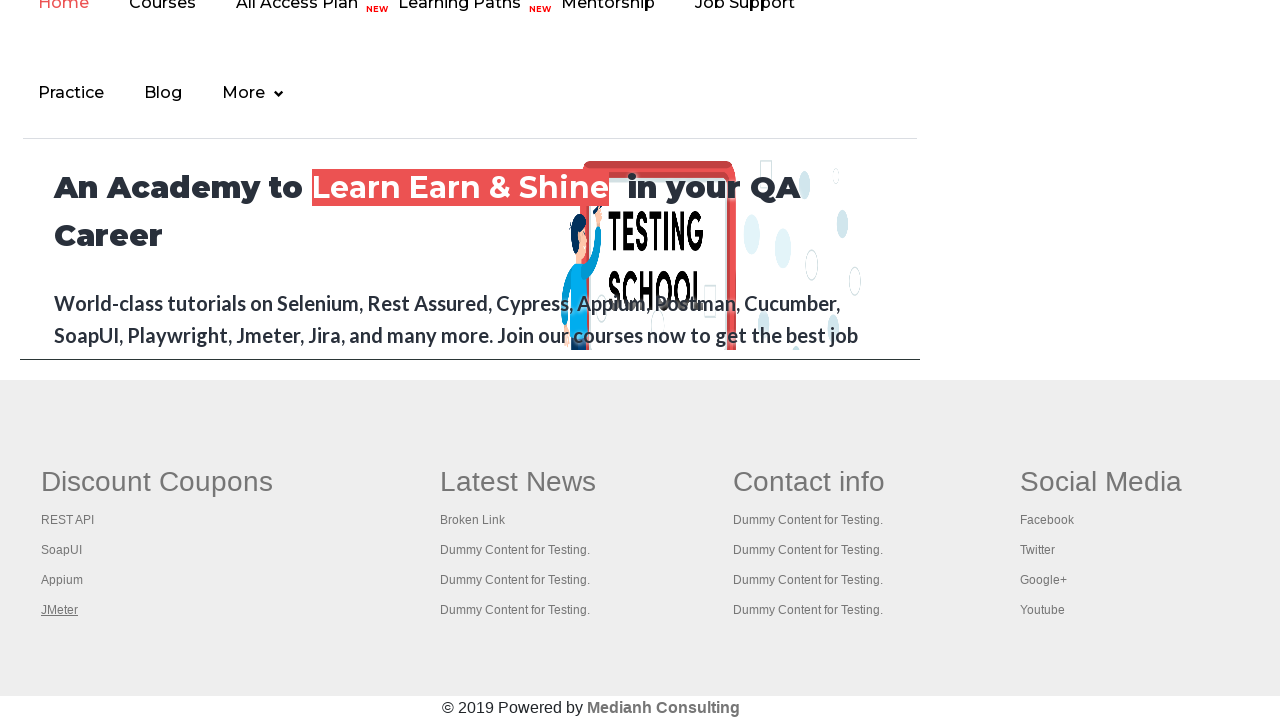

Switched to page and verified title: Apache JMeter - Apache JMeter™
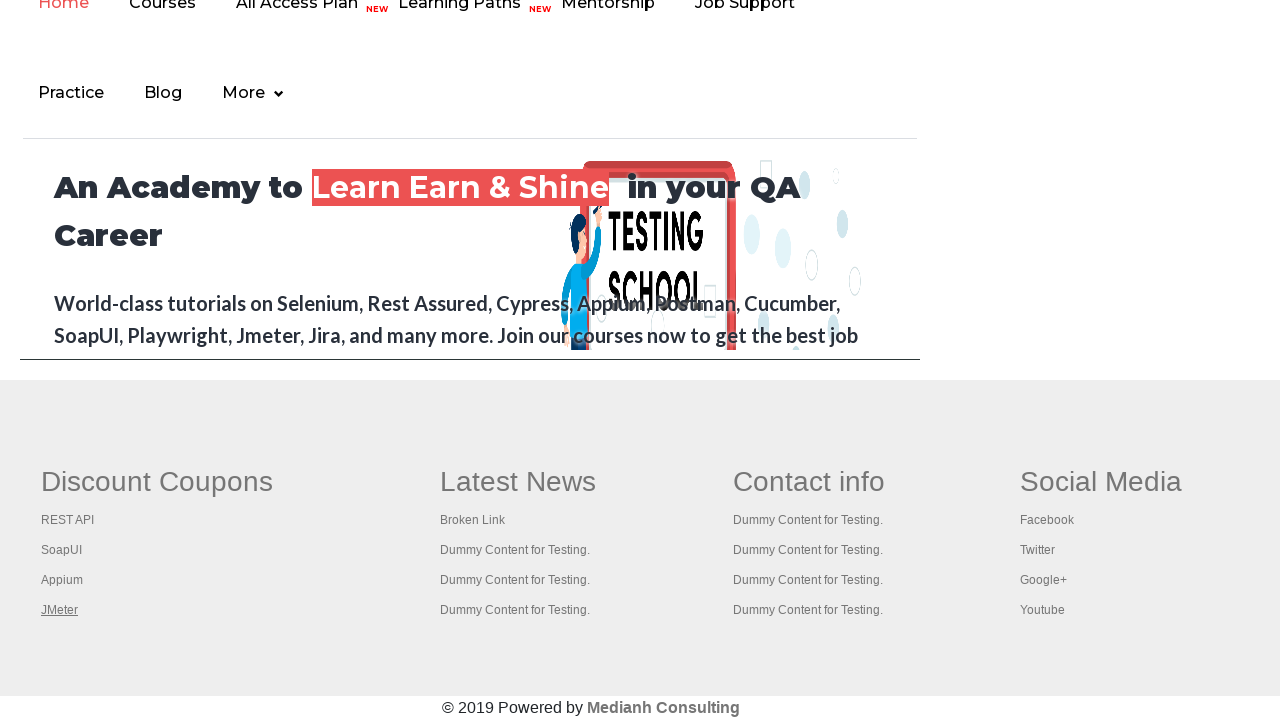

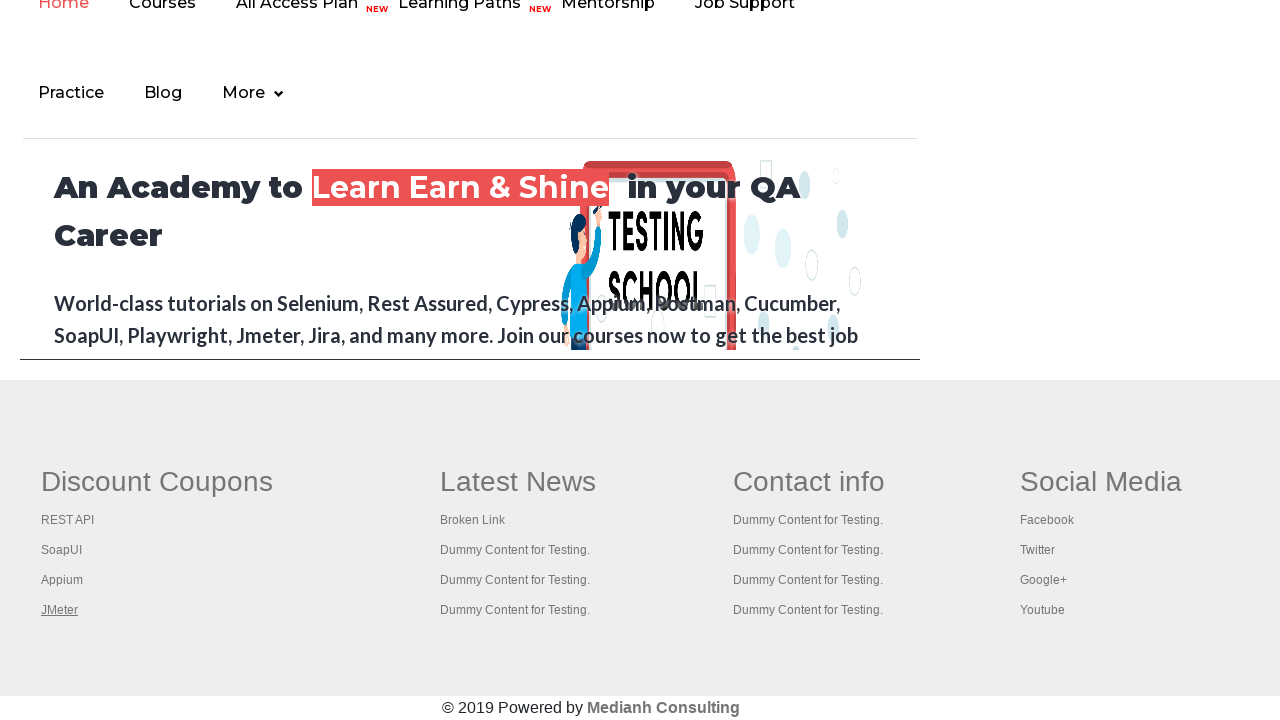